Tests dropdown selection functionality by selecting options using different methods (by index and by value)

Starting URL: https://www.letskodeit.com/practice

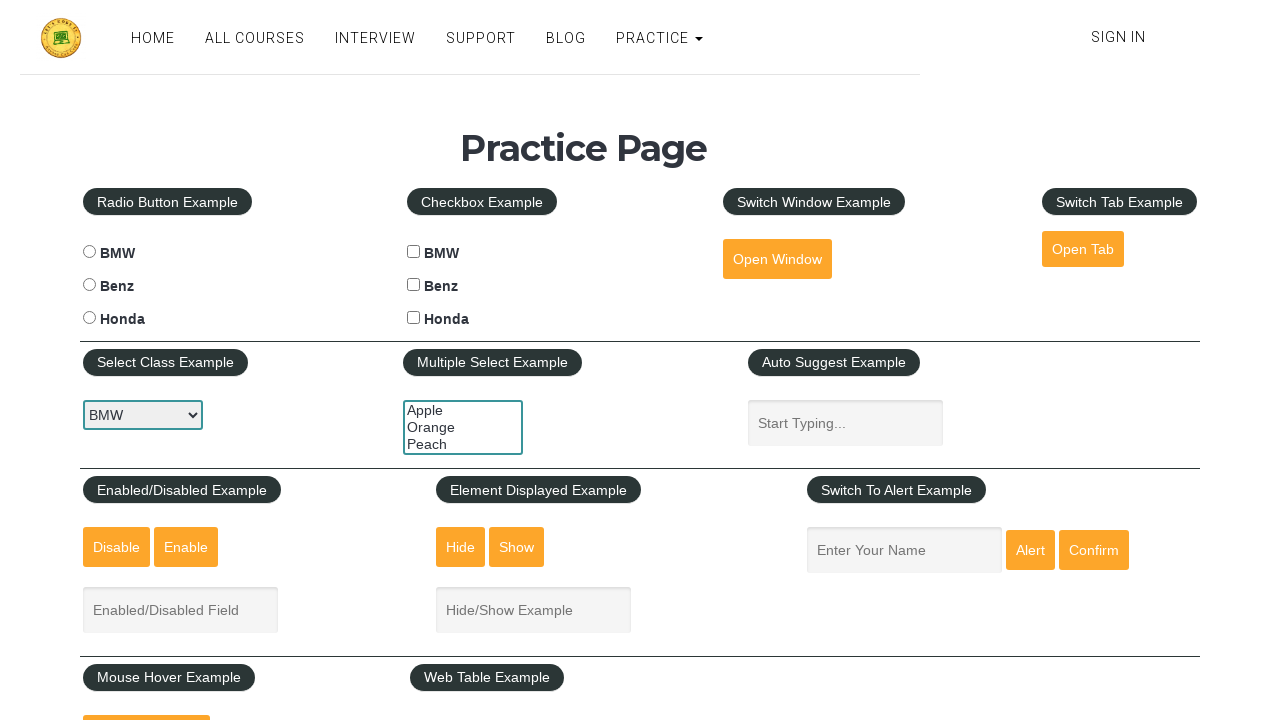

Located dropdown element with id 'carselect'
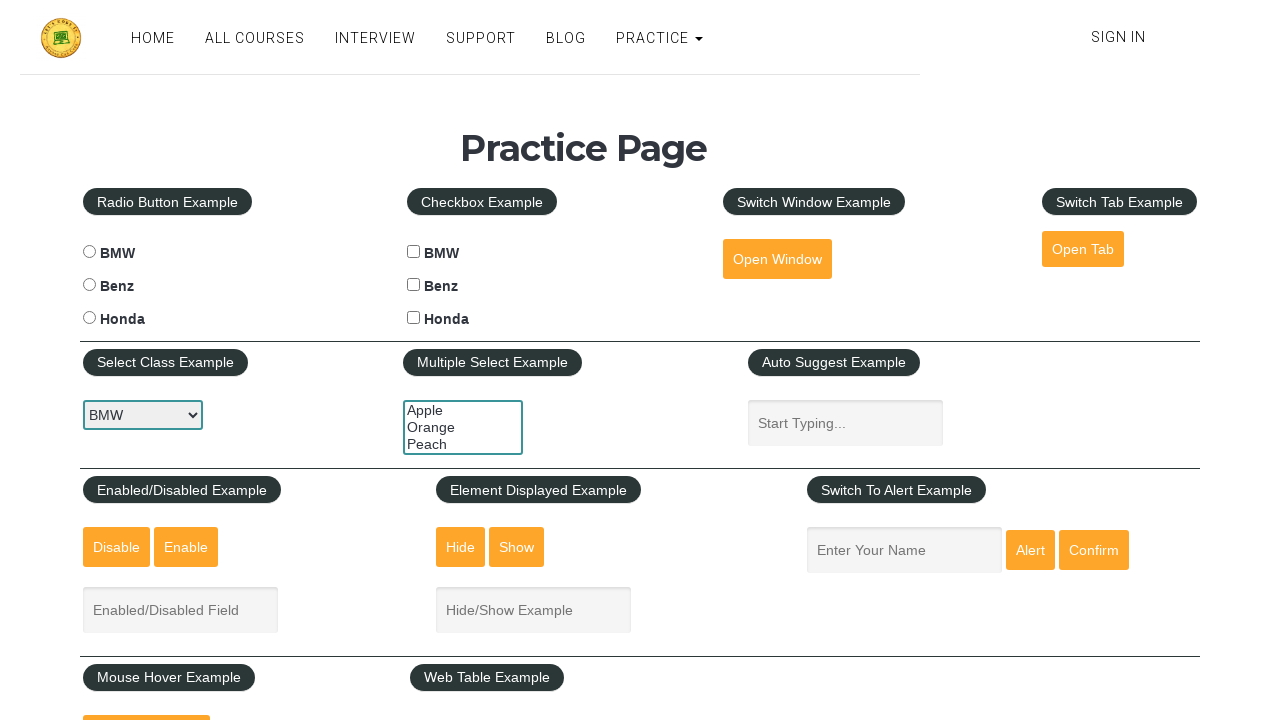

Selected 3rd option in dropdown by index (index 2) on #carselect
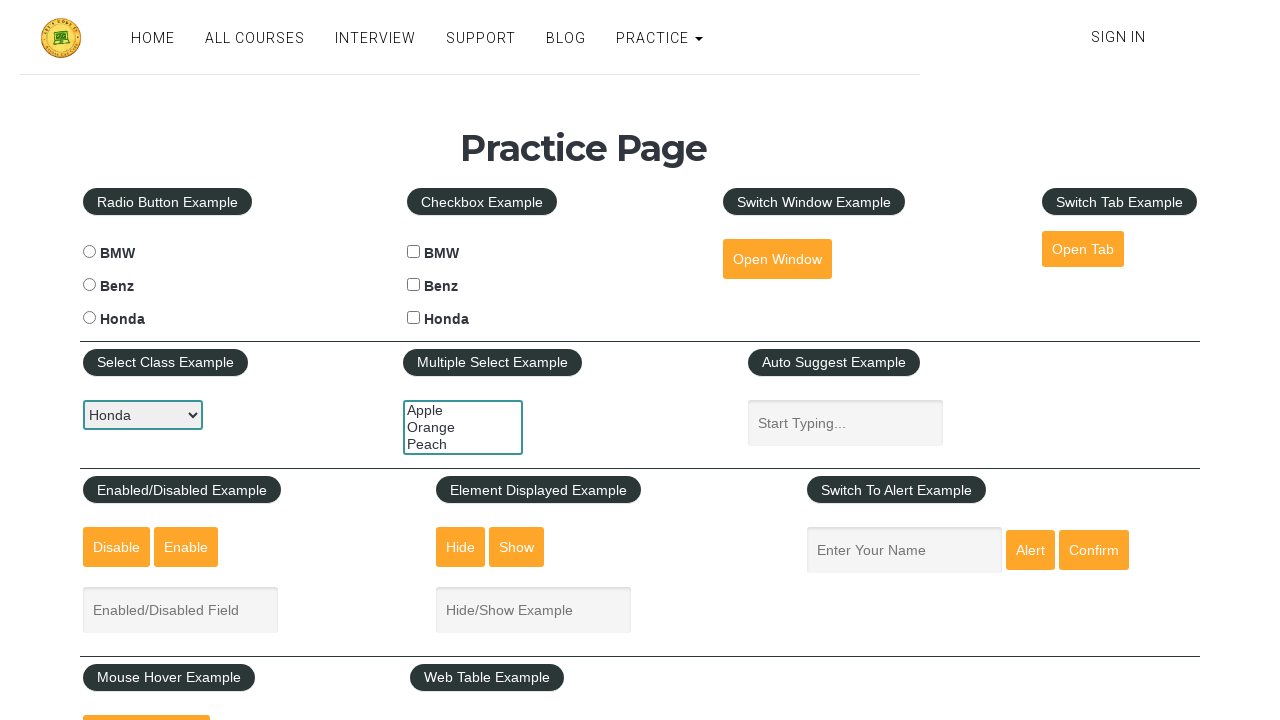

Selected 'honda' option in dropdown by value on #carselect
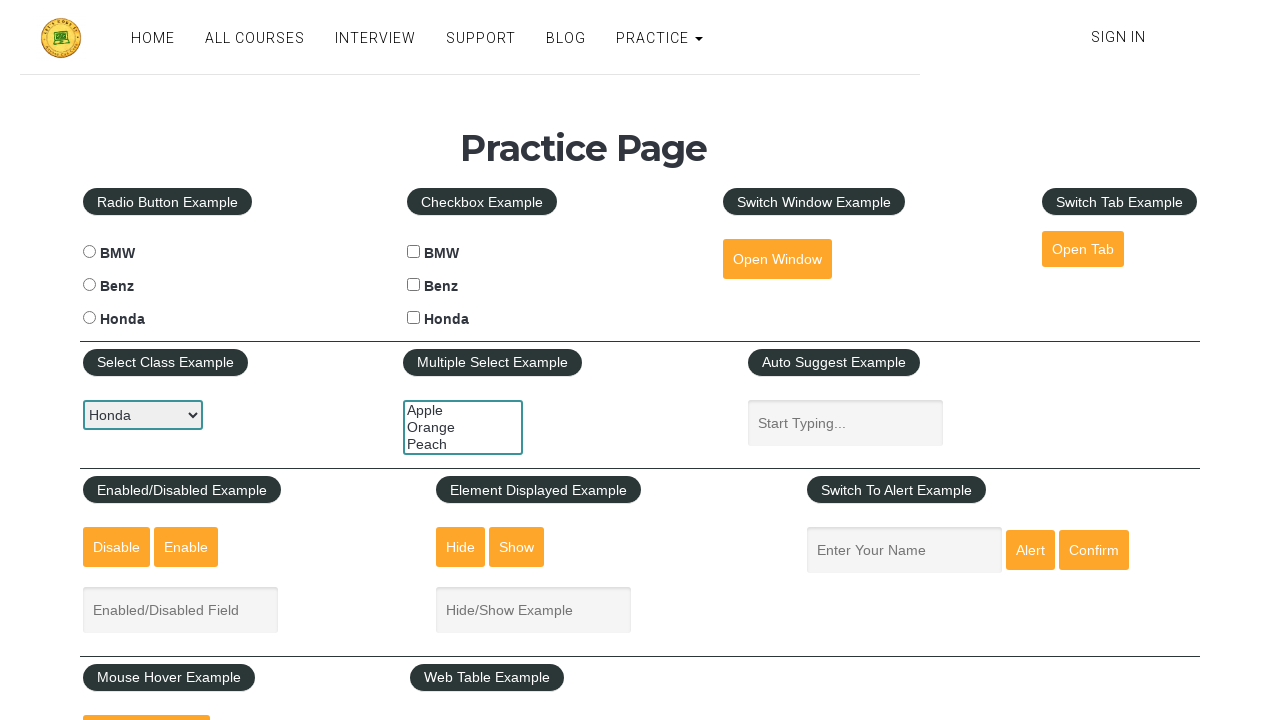

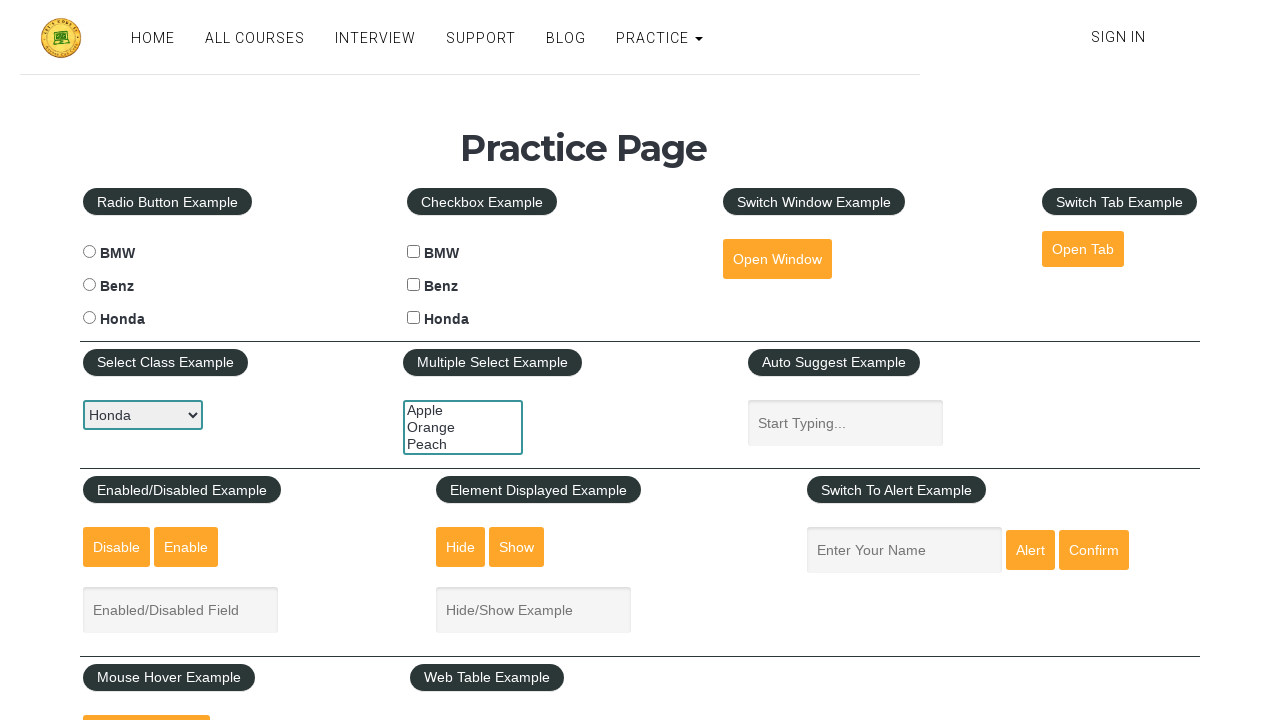